Navigates to the Waves NC oceanside surf camera page and waits for the page to load, verifying the surf cam content is accessible.

Starting URL: https://www.surfchex.com/cams/waves-nc-oceanside/

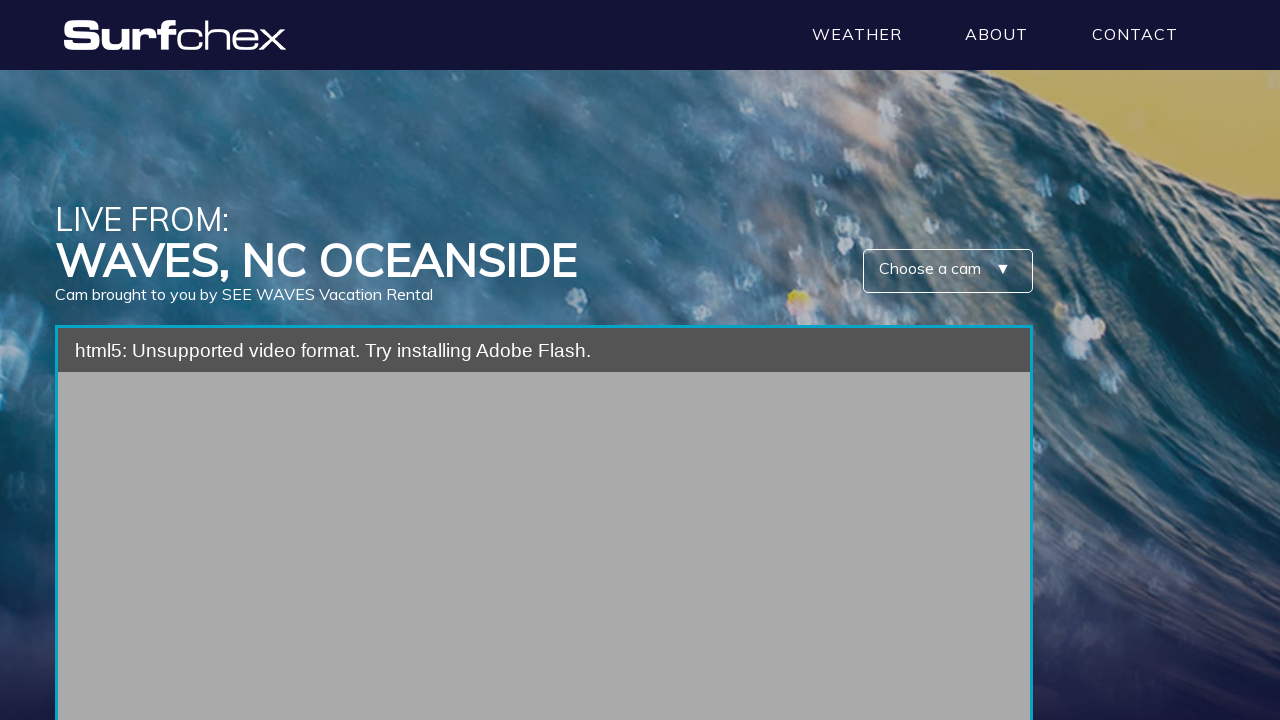

Navigated to Waves NC oceanside surf camera page
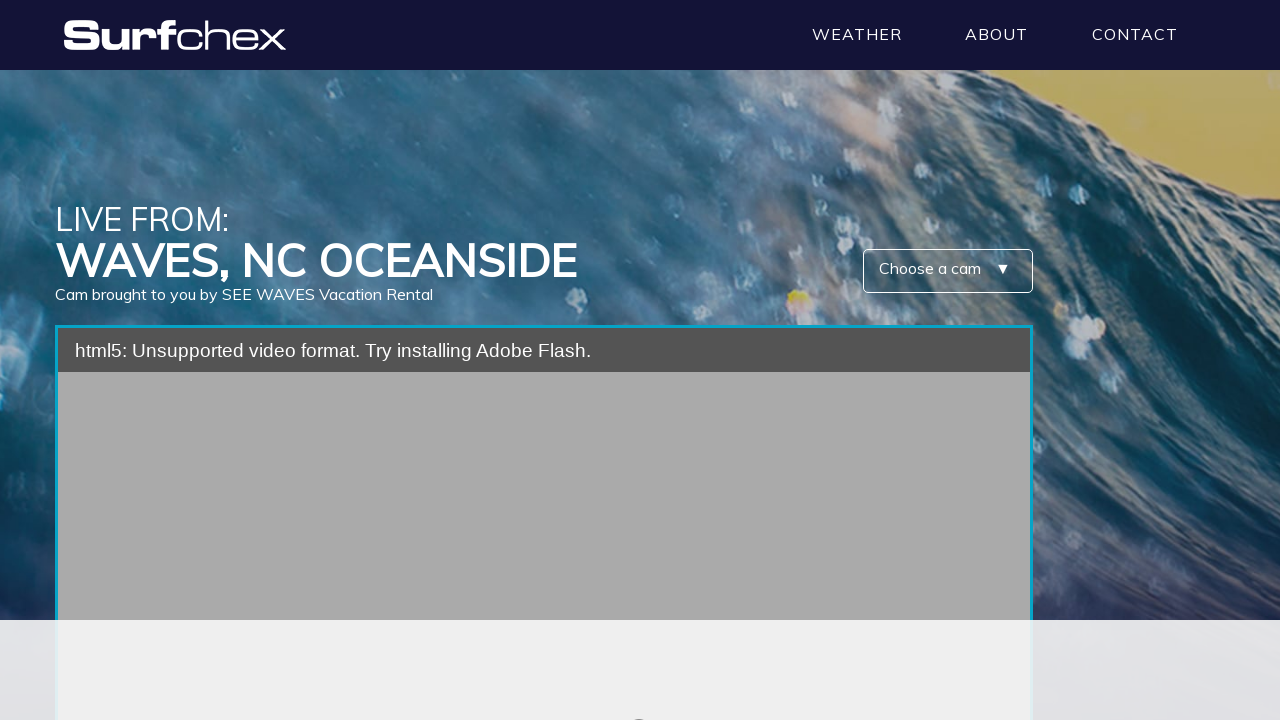

Page network activity completed and became idle
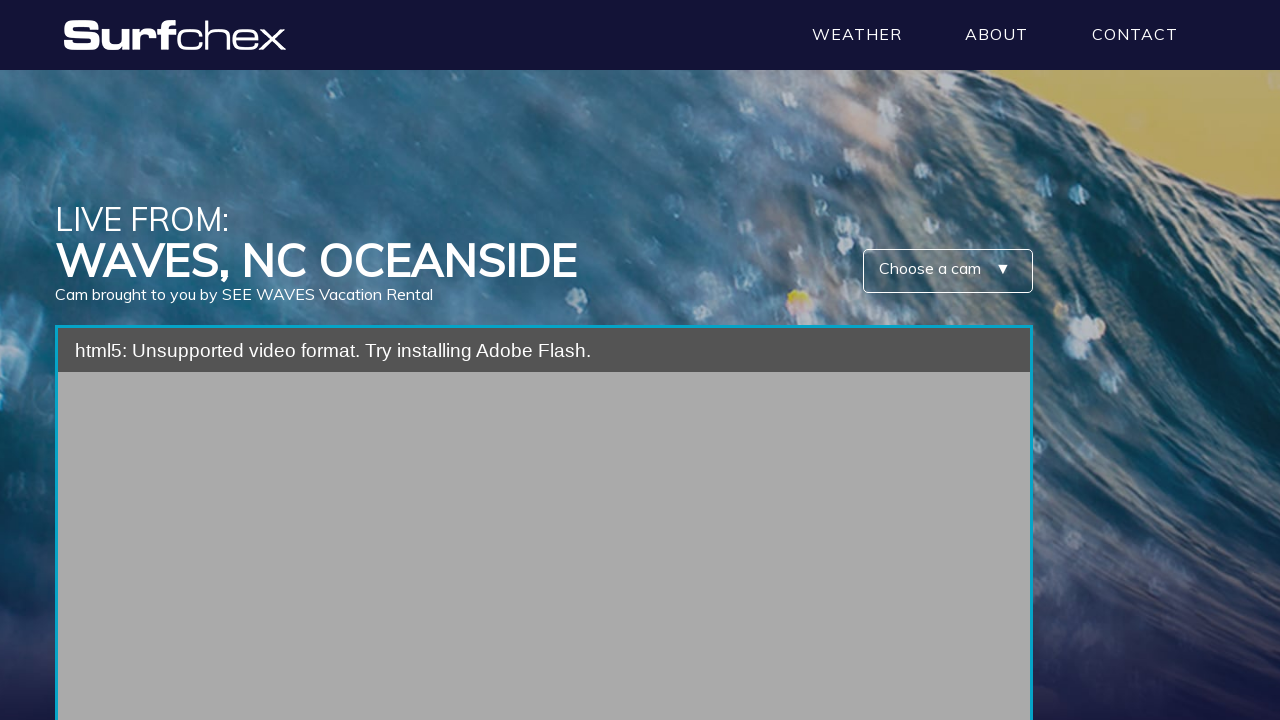

Verified surf cam content is accessible - video or cam container element found
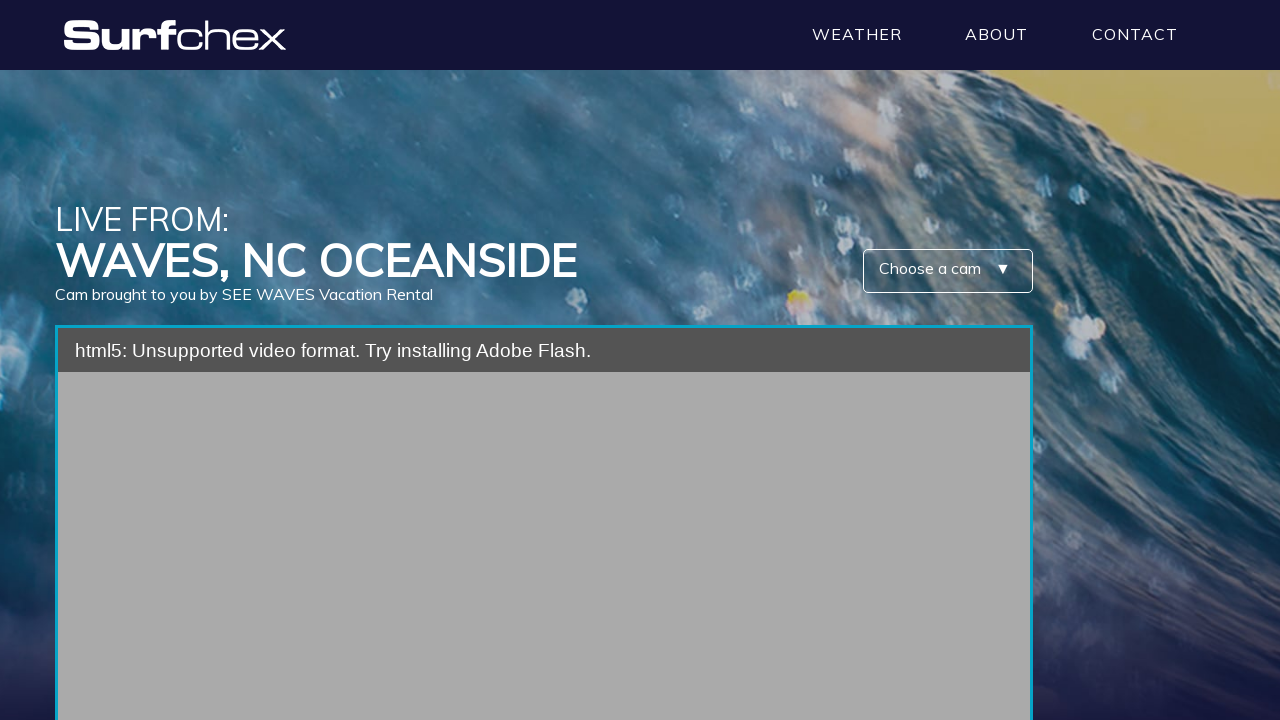

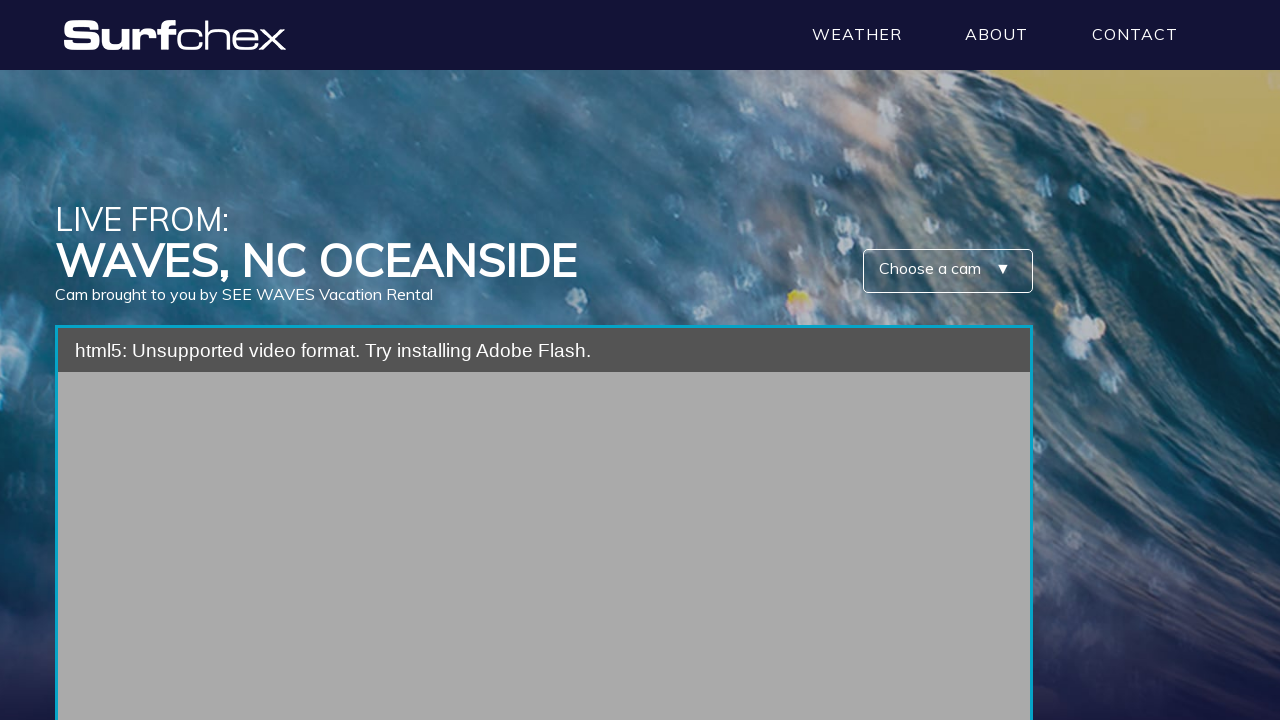